Tests a form that calculates the sum of two displayed numbers and selects the result from a dropdown menu before submitting

Starting URL: http://suninjuly.github.io/selects1.html

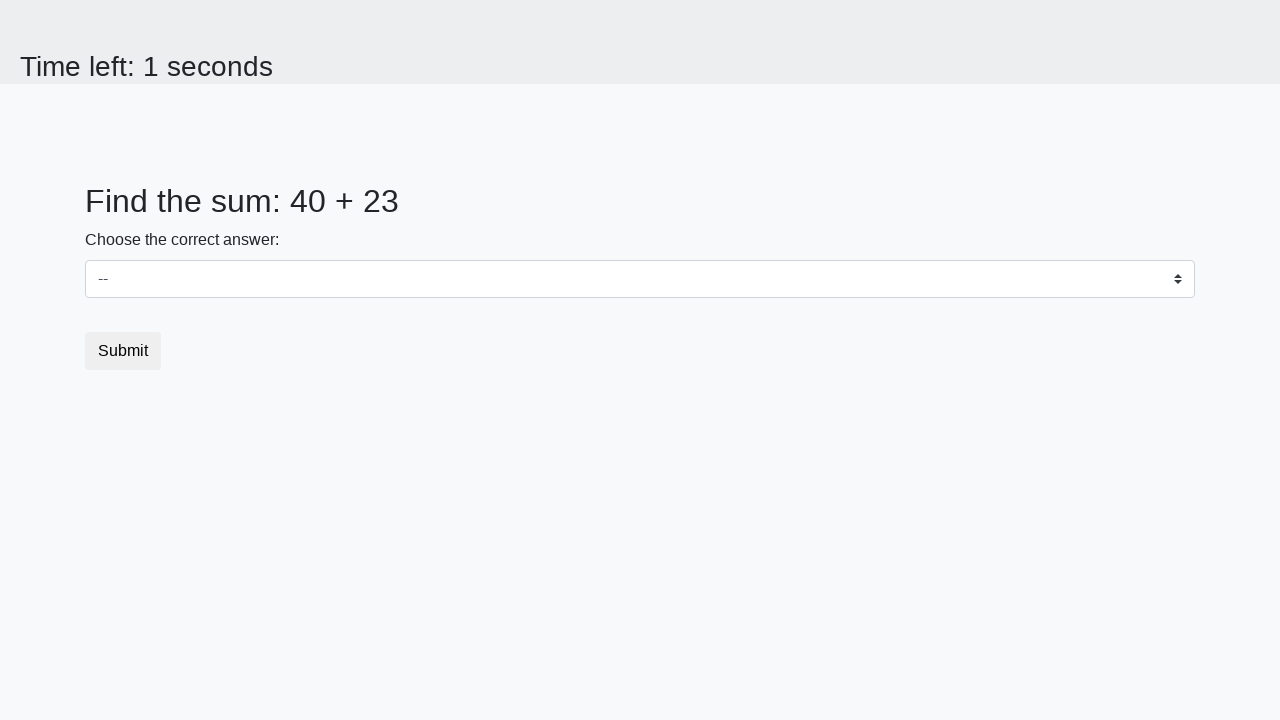

Retrieved first number from #num1 element
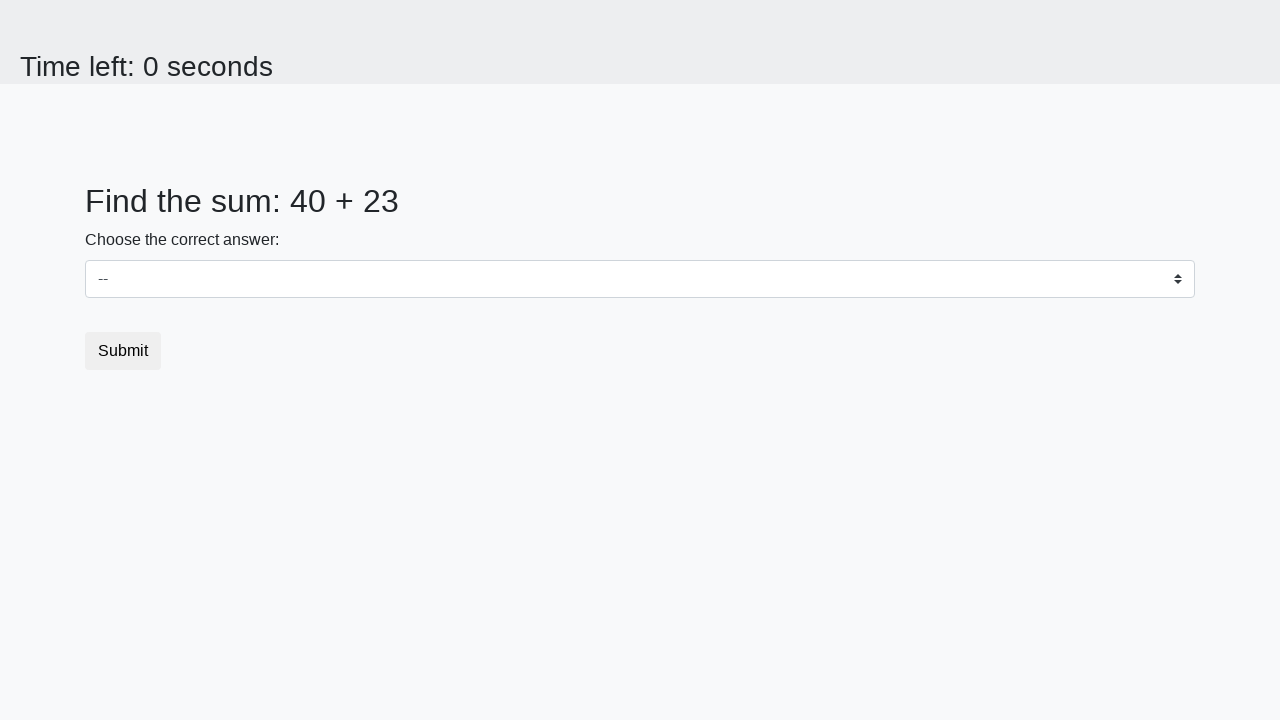

Retrieved second number from #num2 element
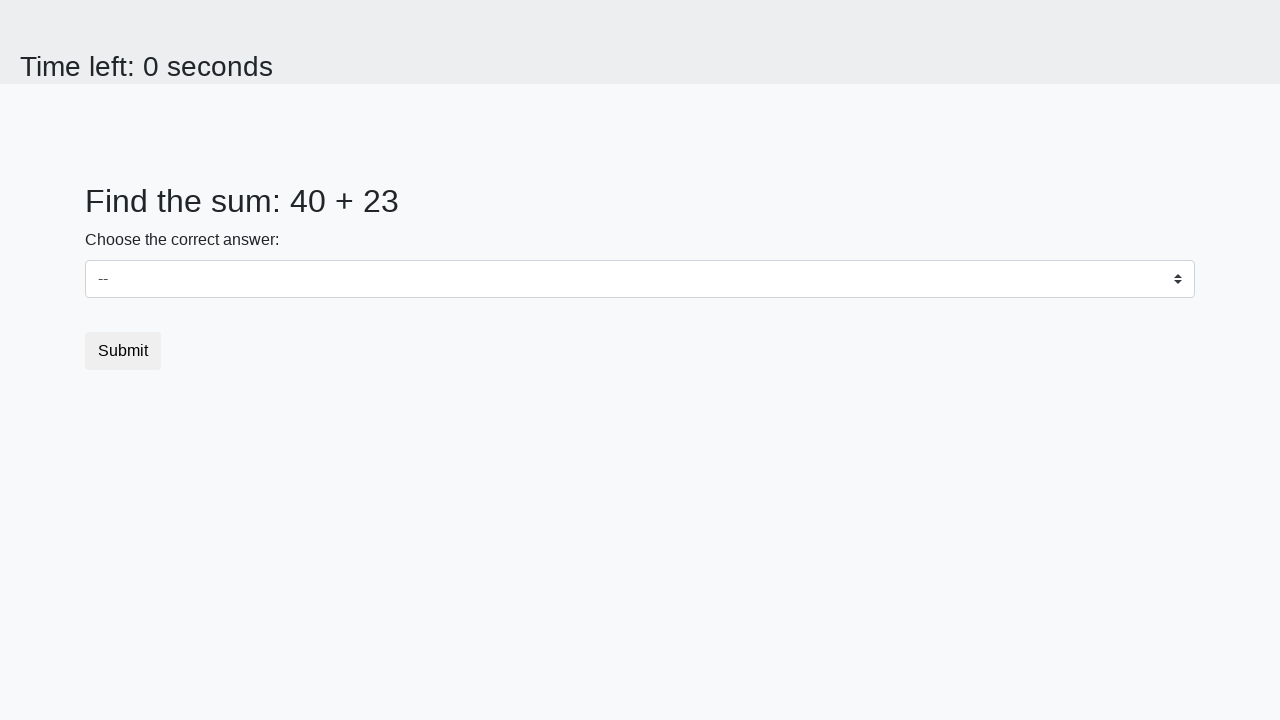

Calculated sum: 40 + 23 = 63
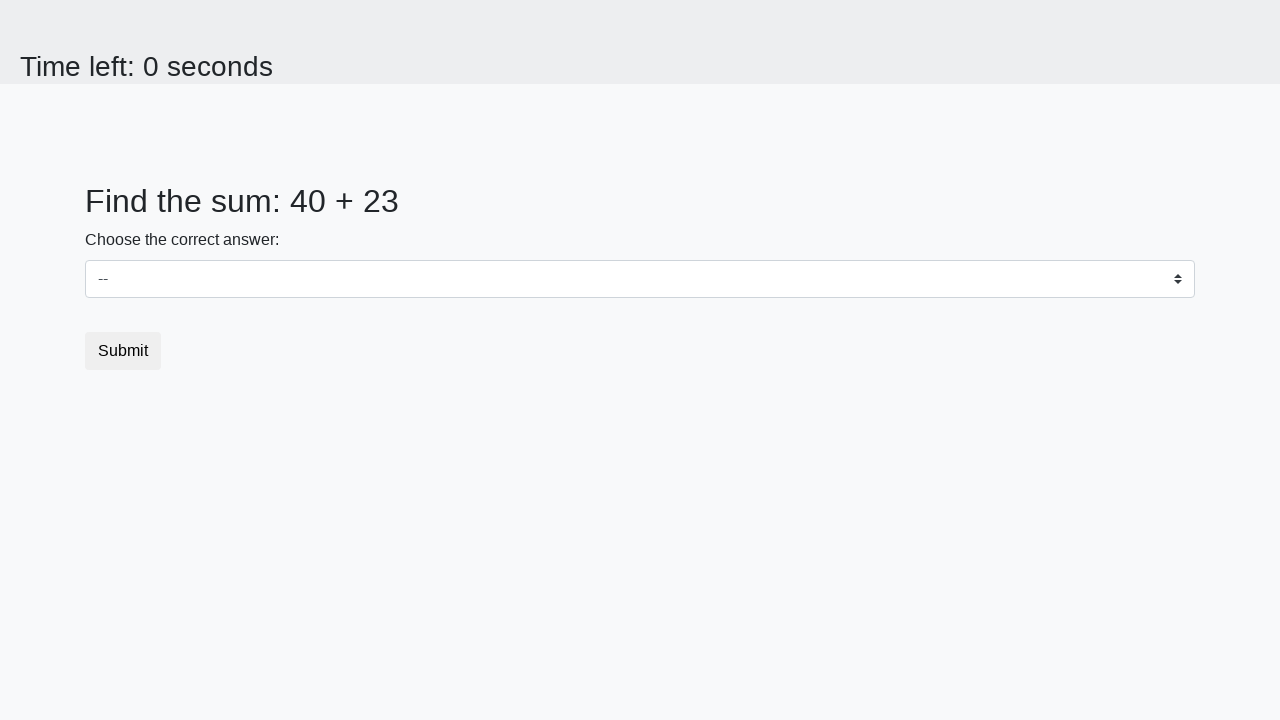

Selected sum value 63 from dropdown menu on #dropdown
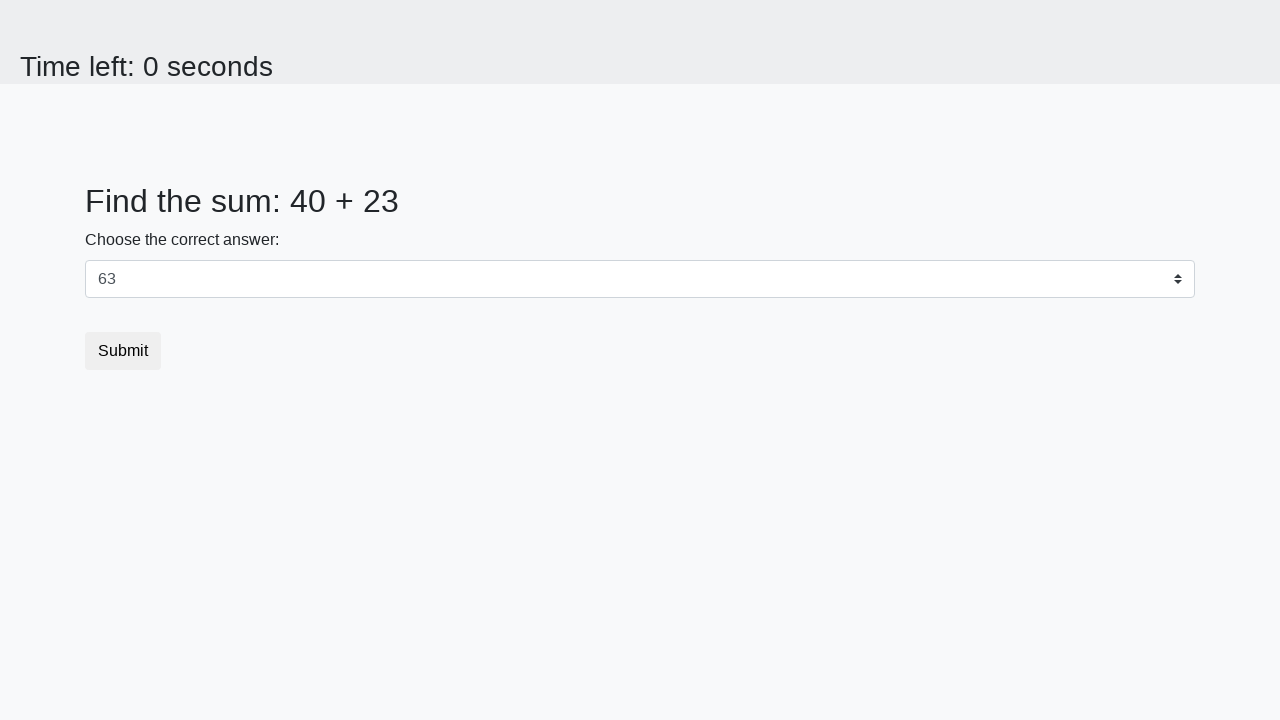

Clicked submit button to submit the form at (123, 351) on .btn-default
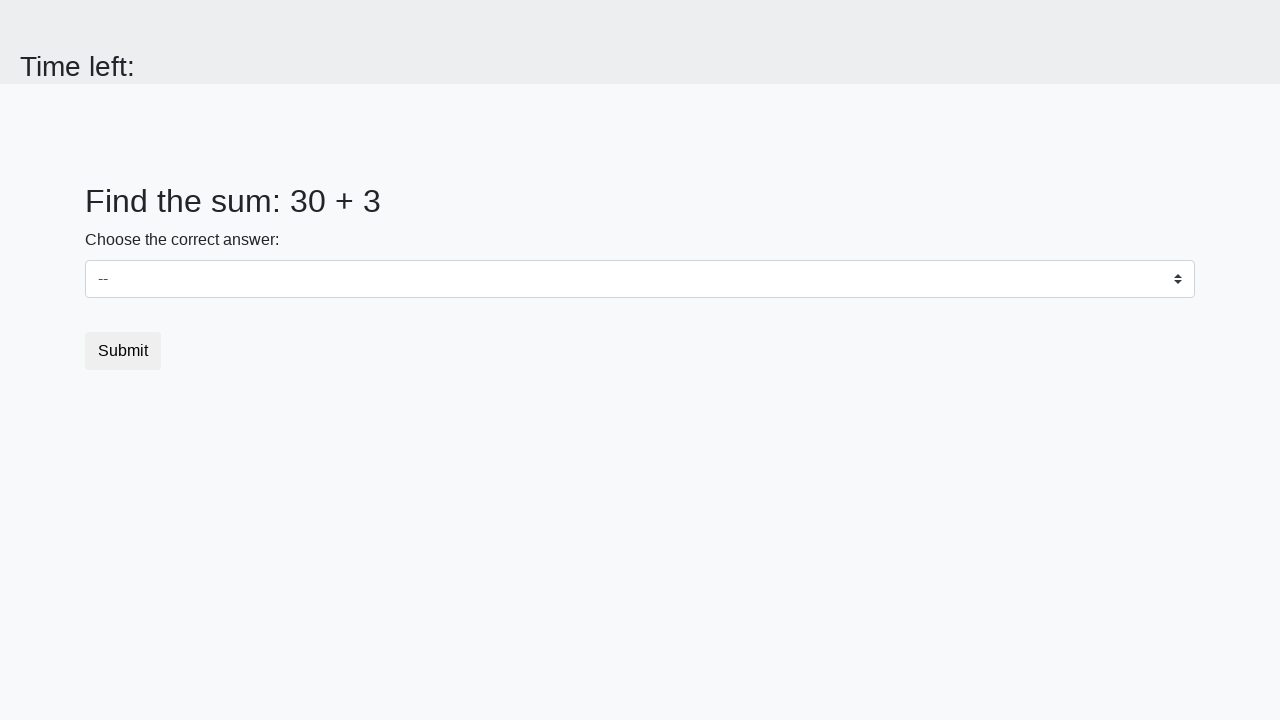

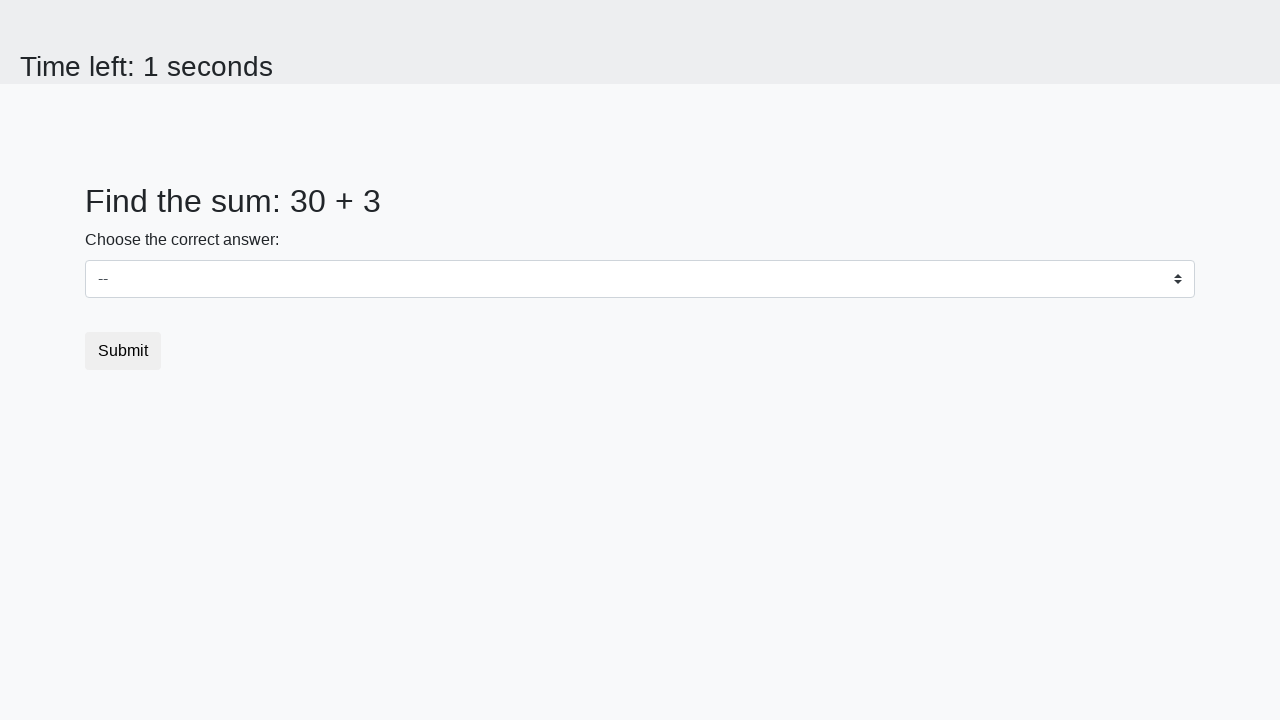